Navigates to the login page and verifies the URL is correct

Starting URL: https://the-internet.herokuapp.com/

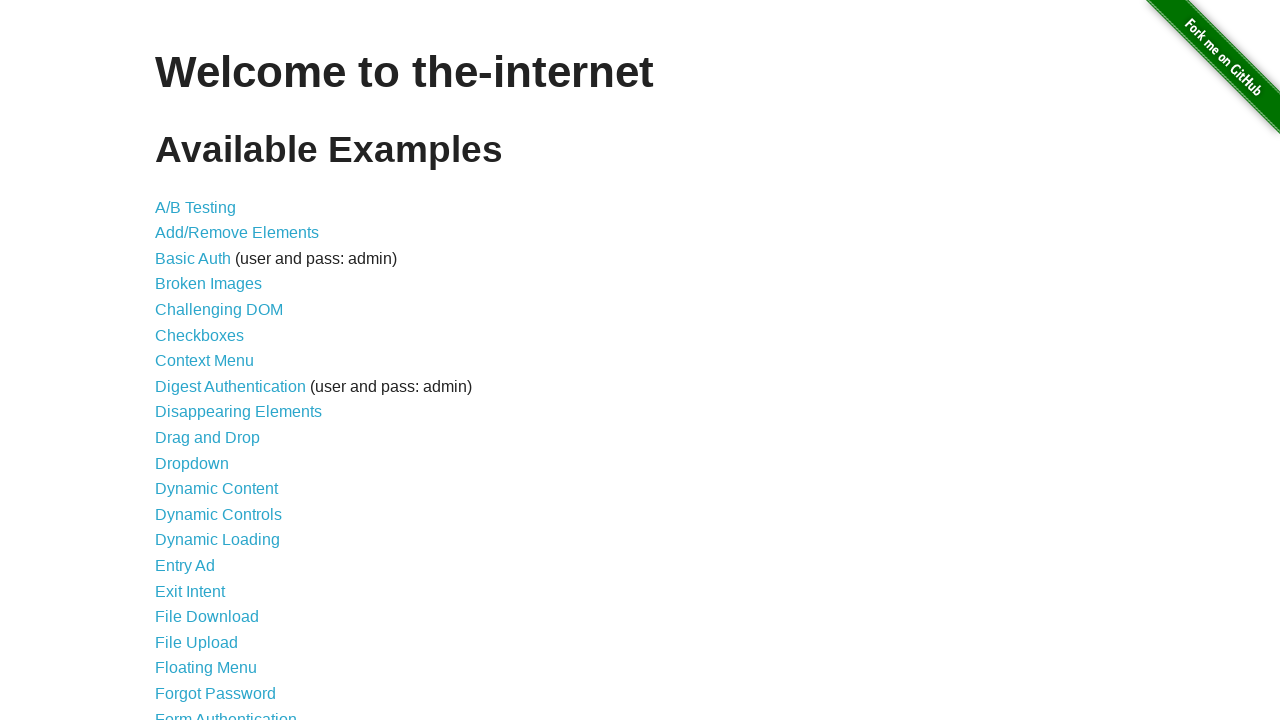

Clicked on the login link at (226, 712) on xpath=/html/body/div[2]/div/ul/li[21]/a
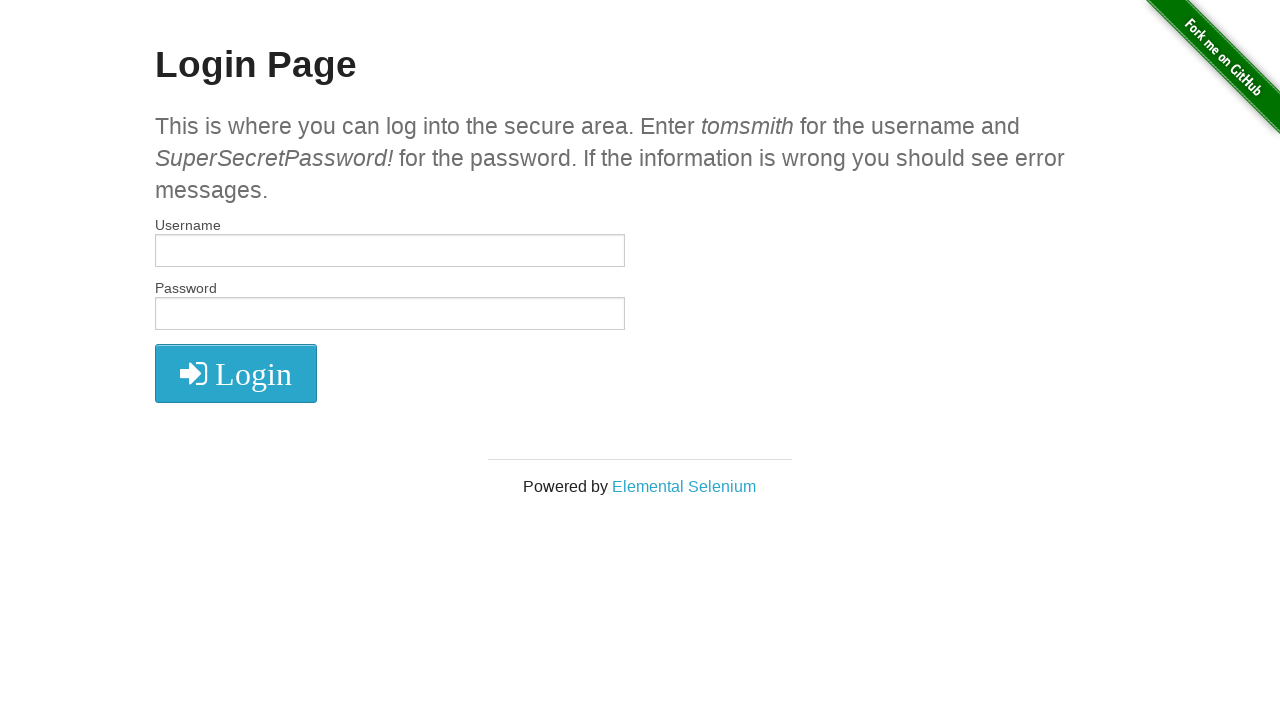

Verified URL is correct: https://the-internet.herokuapp.com/login
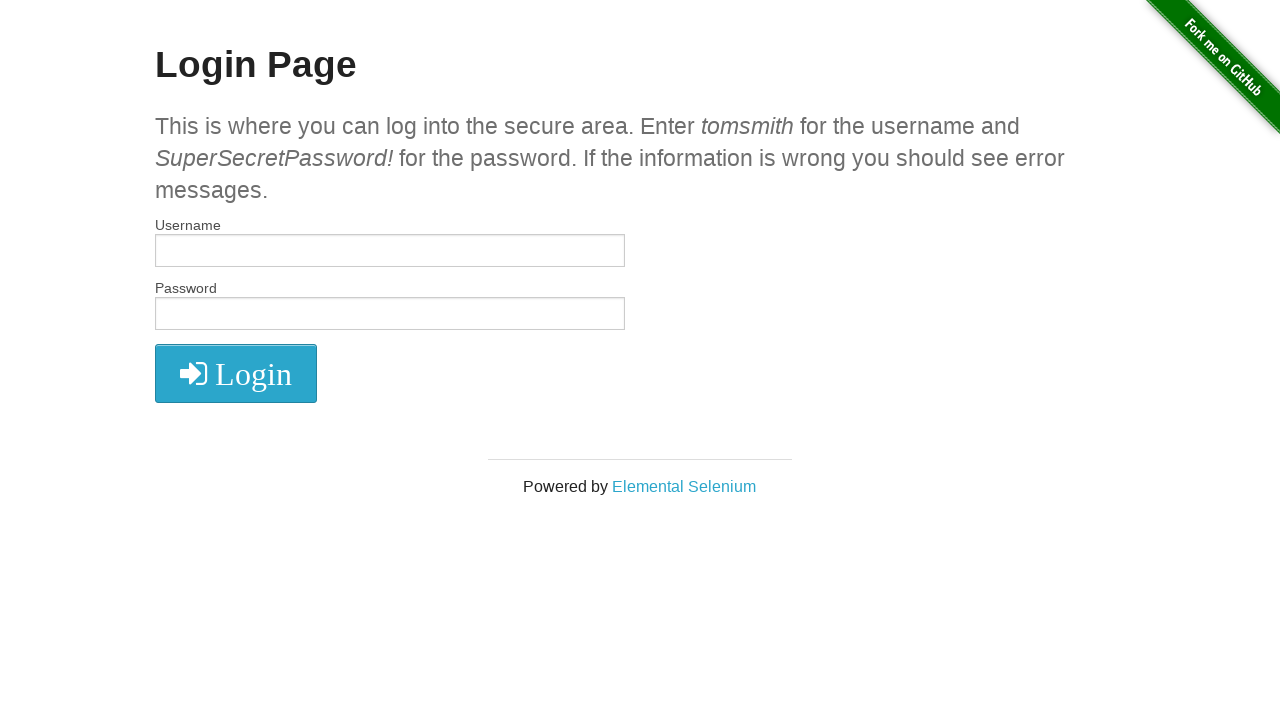

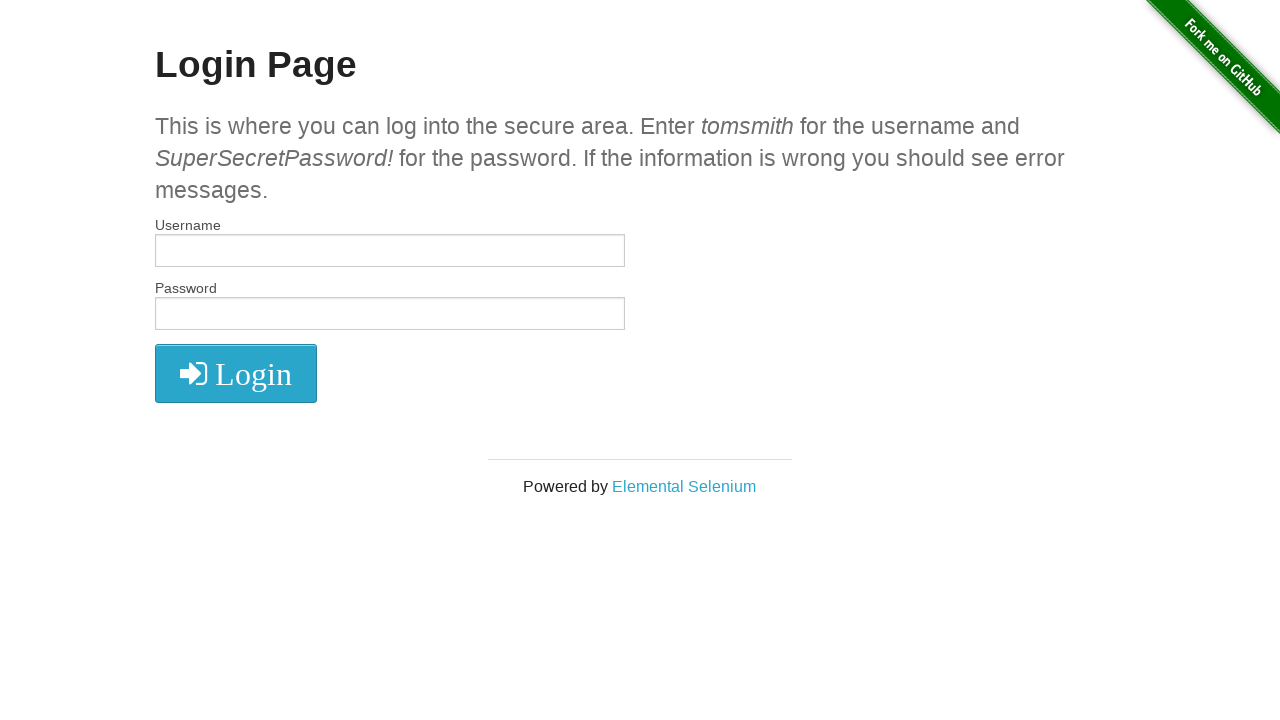